Tests the energy purchase flow by navigating to the buy energy page, entering a quantity of 100 units, and completing the purchase transaction.

Starting URL: https://ensekautomationcandidatetest.azurewebsites.net/

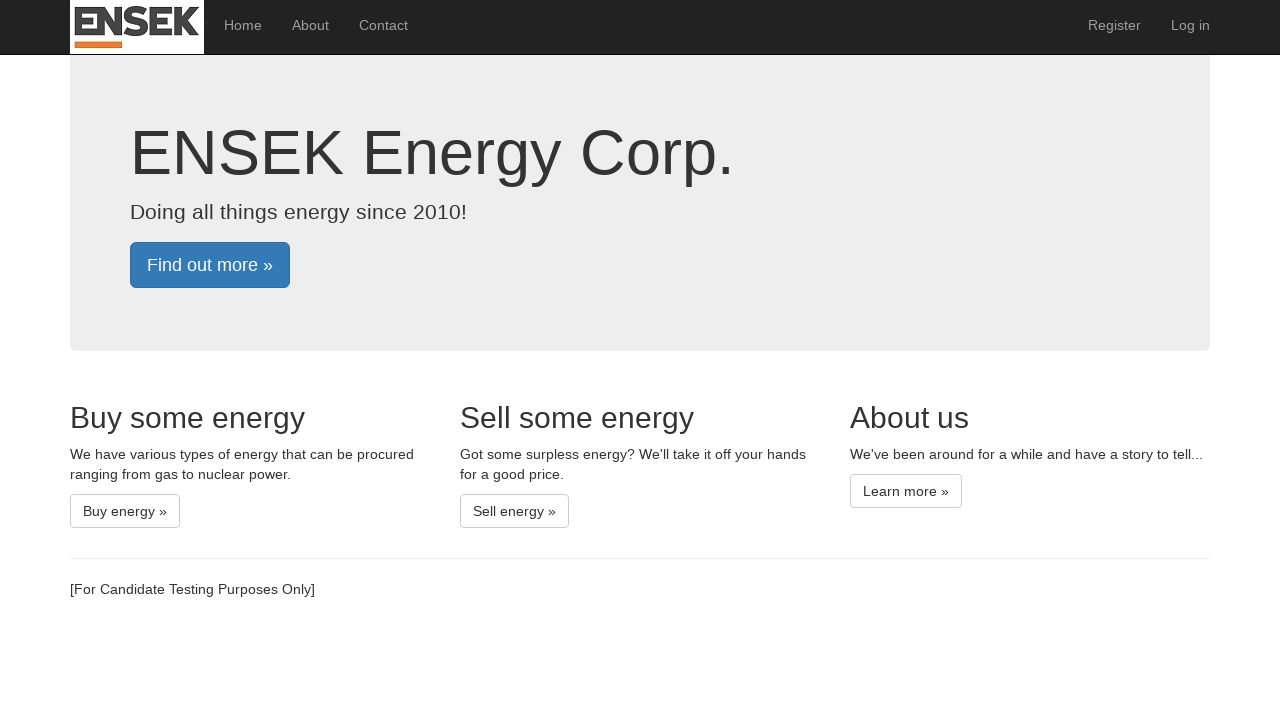

Clicked 'Buy energy' link at (125, 511) on text=Buy energy »
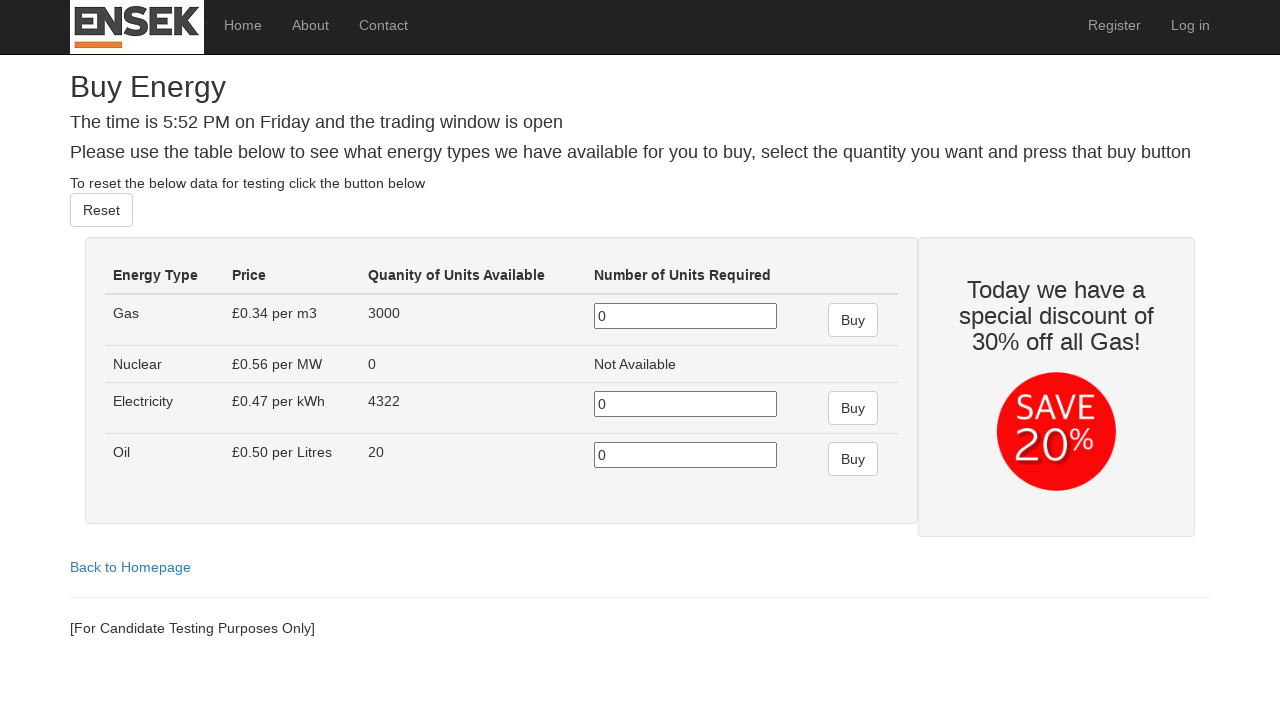

Buy Energy page title loaded and verified
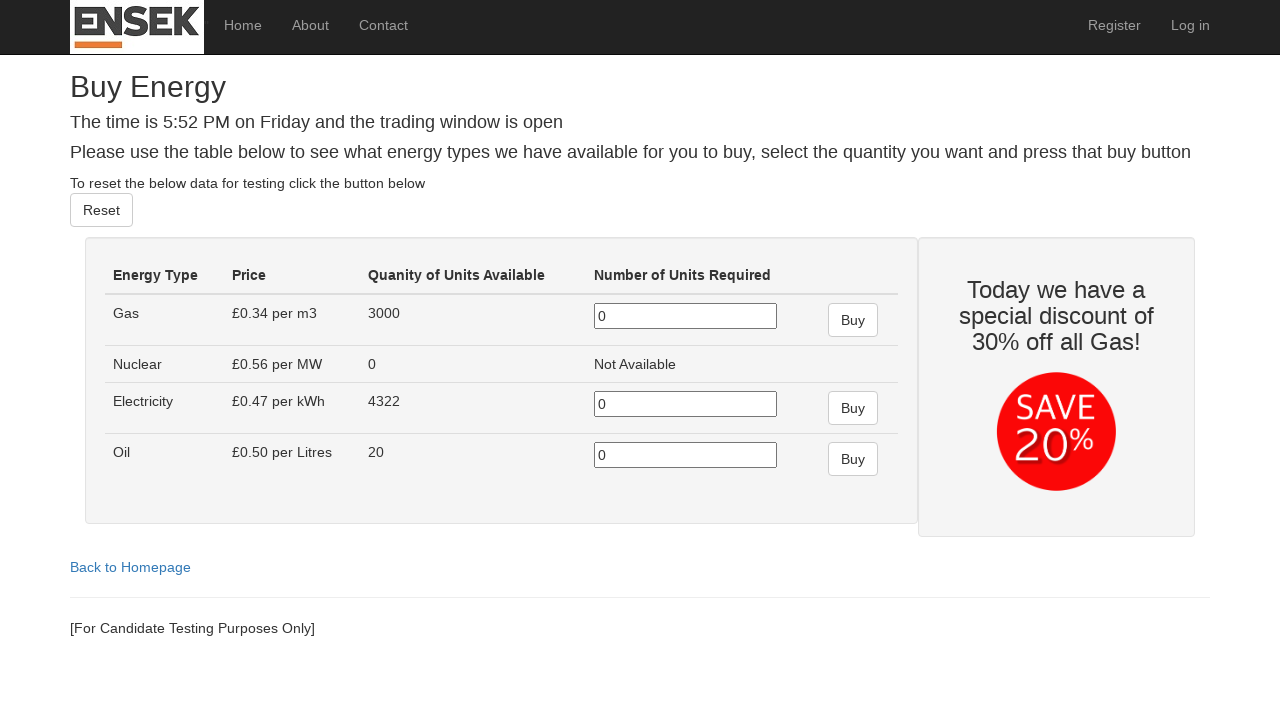

Entered 100 units in the amount purchased field on #energyType_AmountPurchased
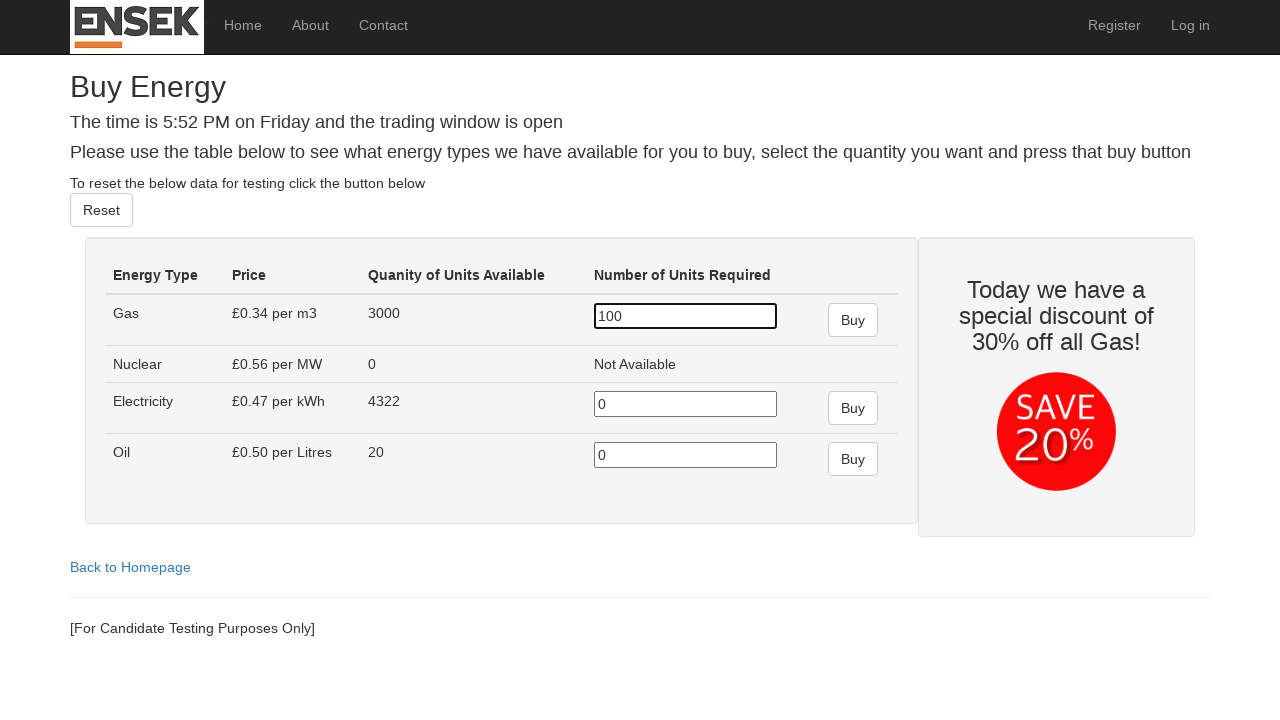

Clicked the Buy button to complete purchase at (853, 320) on input[name='Buy']
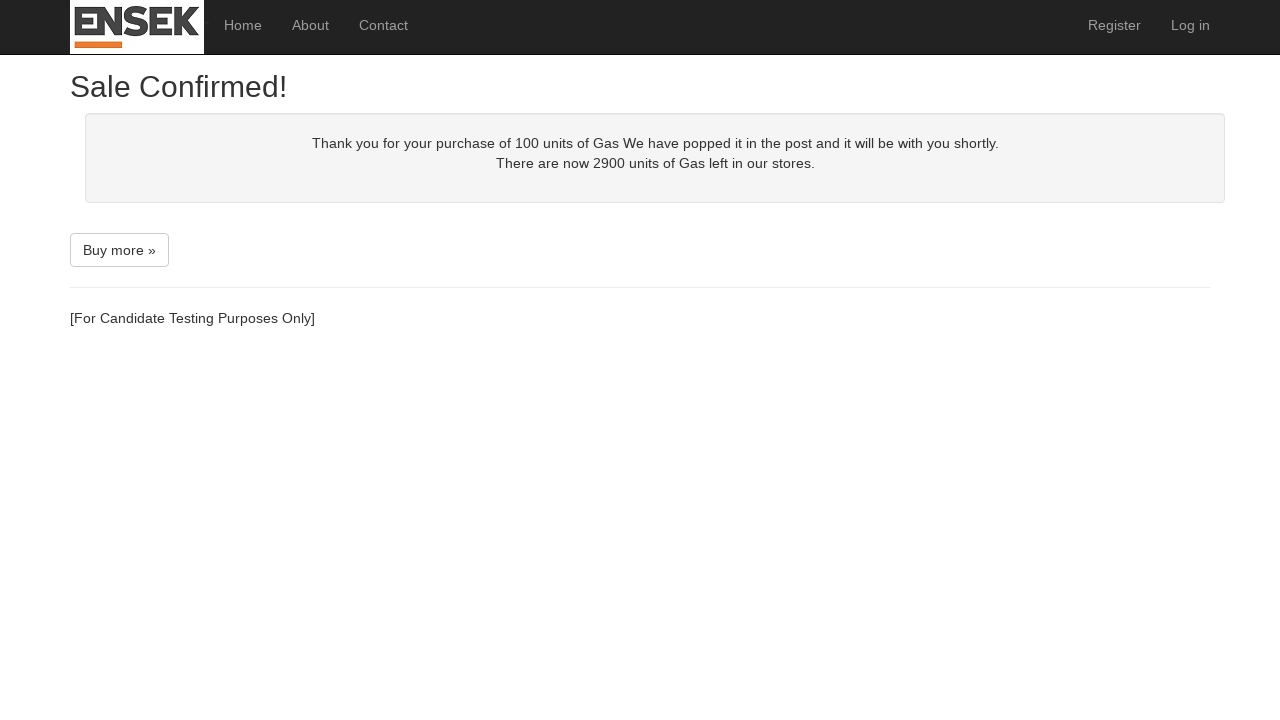

Sale confirmation page displayed and verified
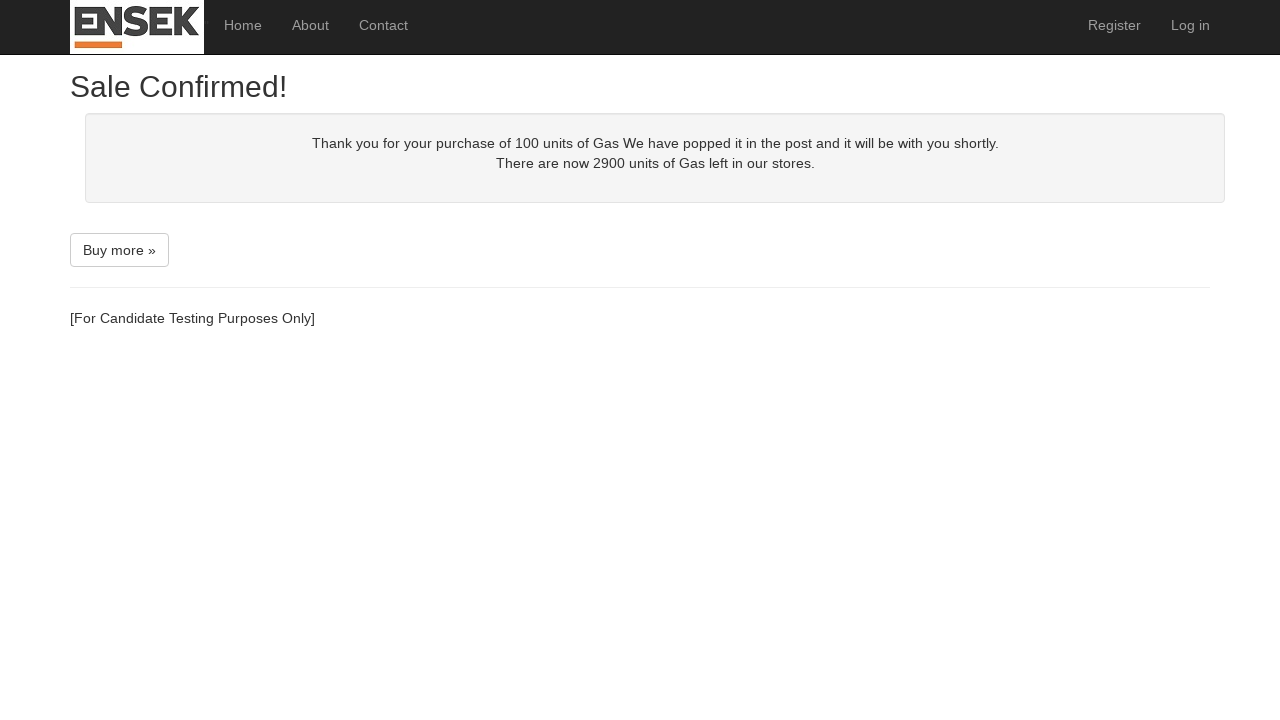

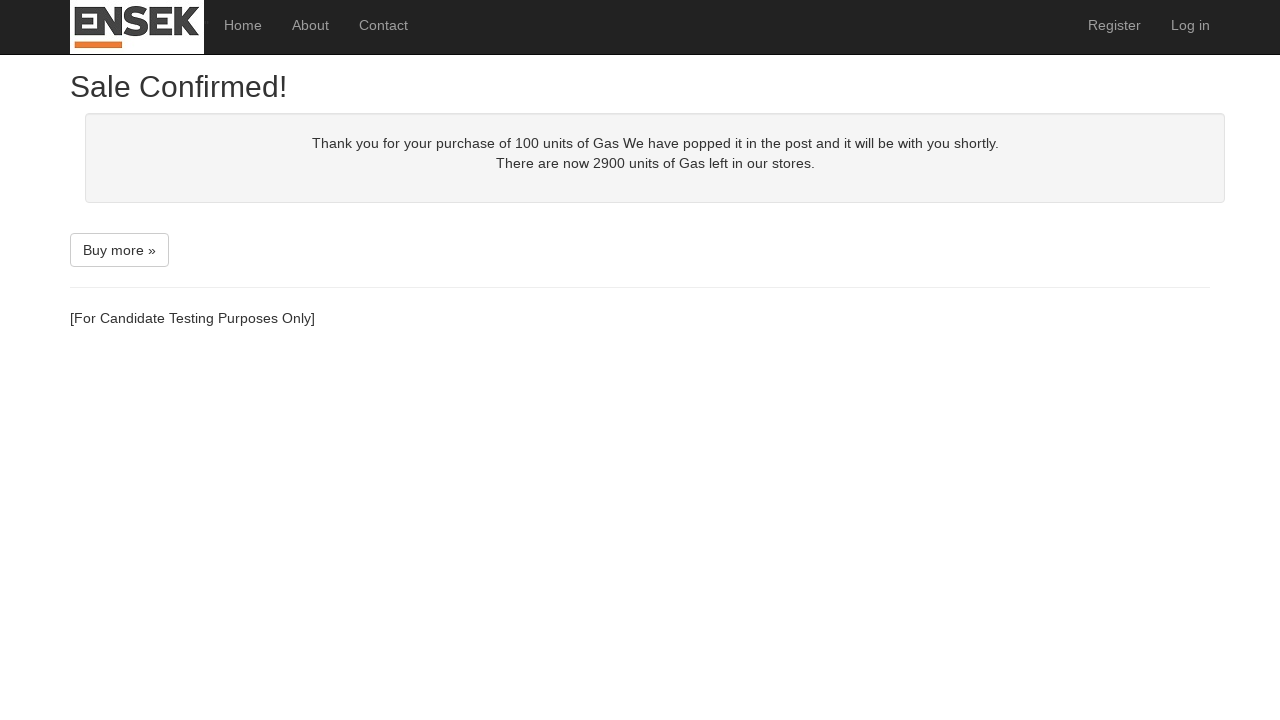